Tests form submission by filling in name, email, current address, and permanent address fields, then submitting

Starting URL: https://demoqa.com/text-box

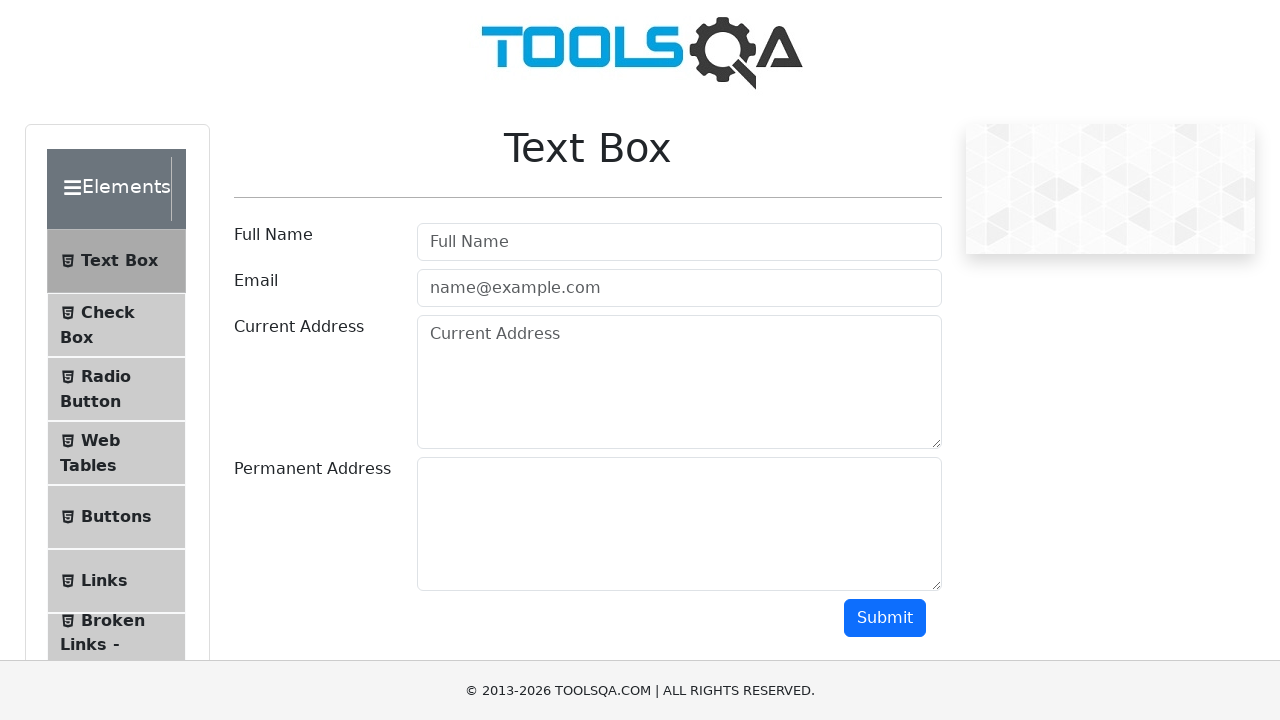

Filled full name field with 'First Last' on #userName
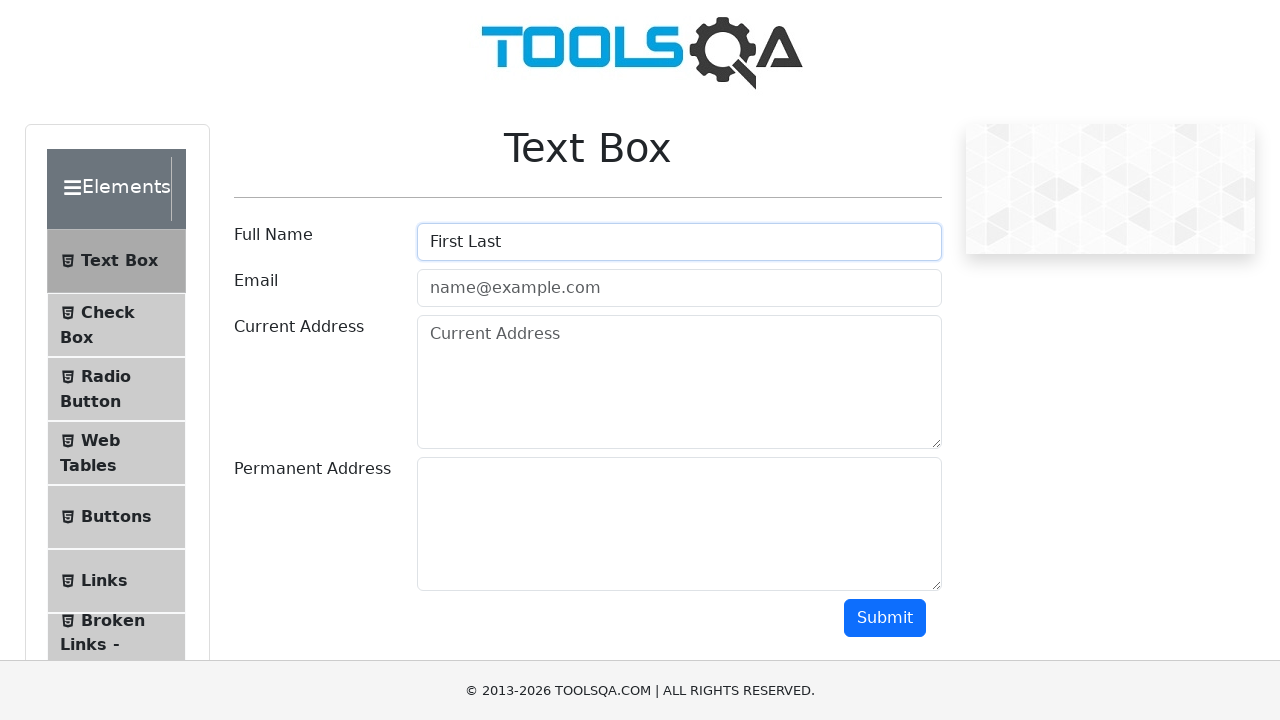

Filled email field with 'testuser2024@gmail.com' on #userEmail
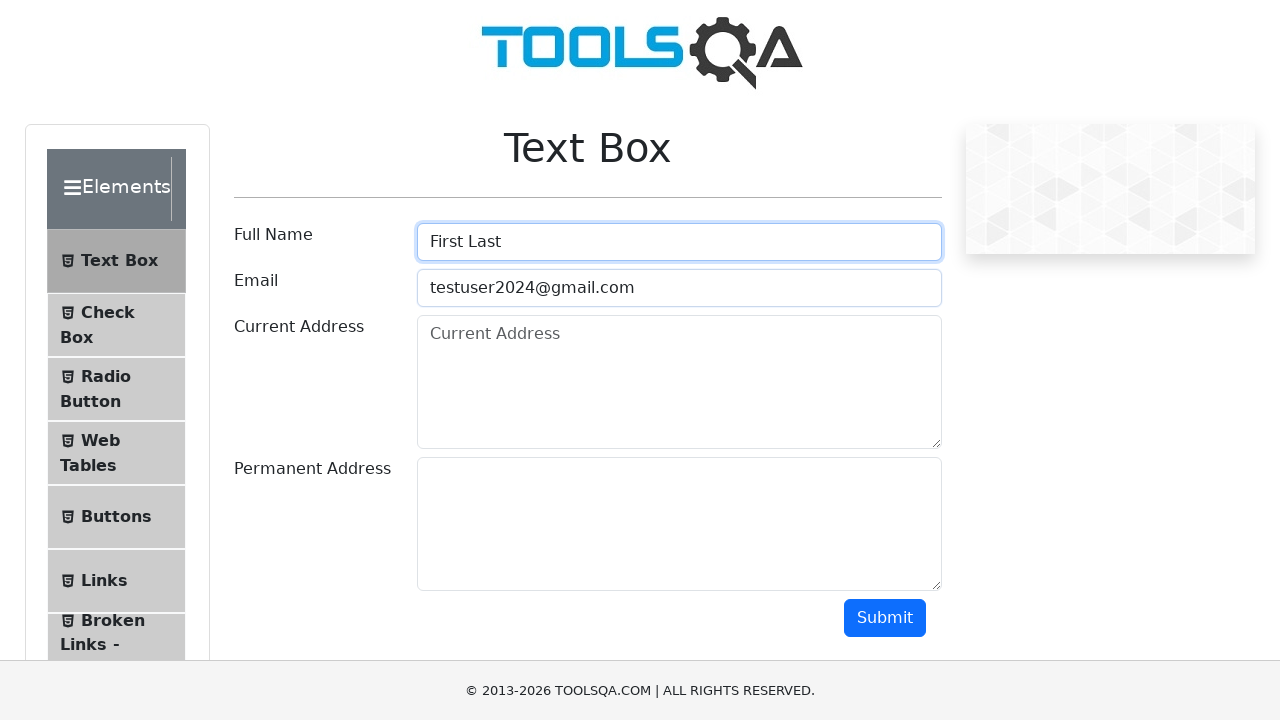

Filled current address field with '2023 New Year St, NY' on #currentAddress
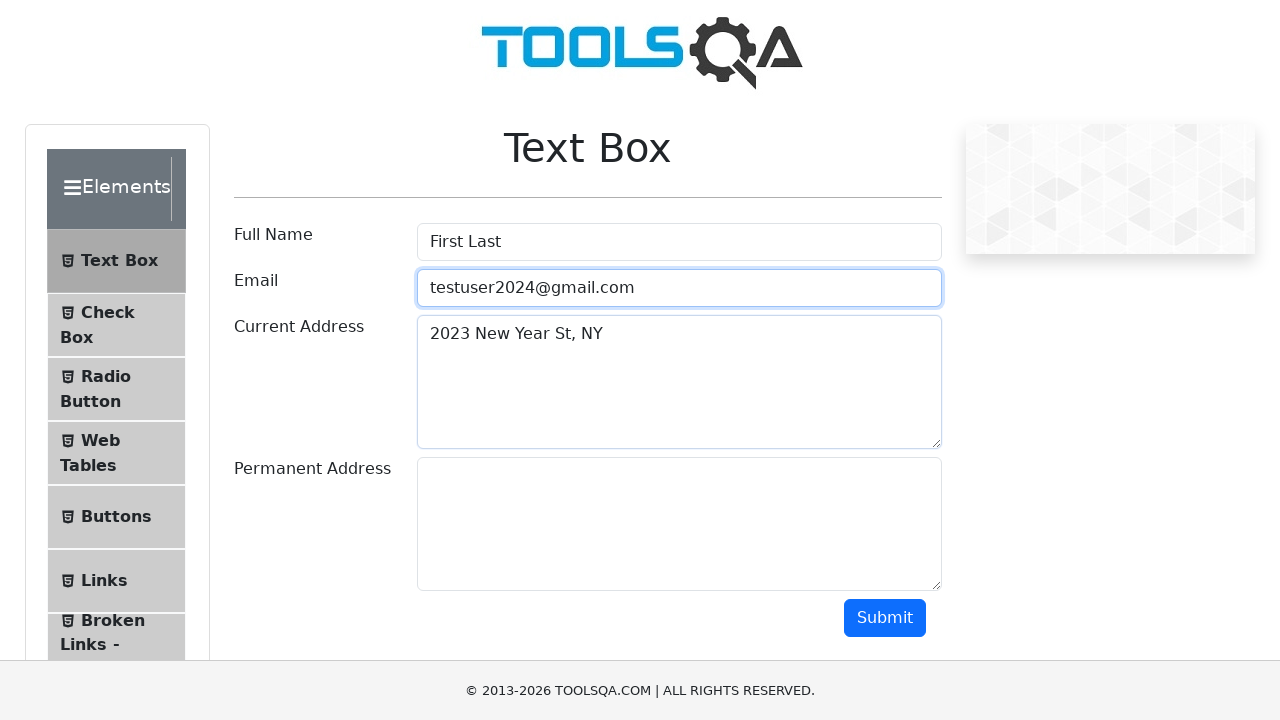

Filled permanent address field with '2024 New Year St, NY' on #permanentAddress
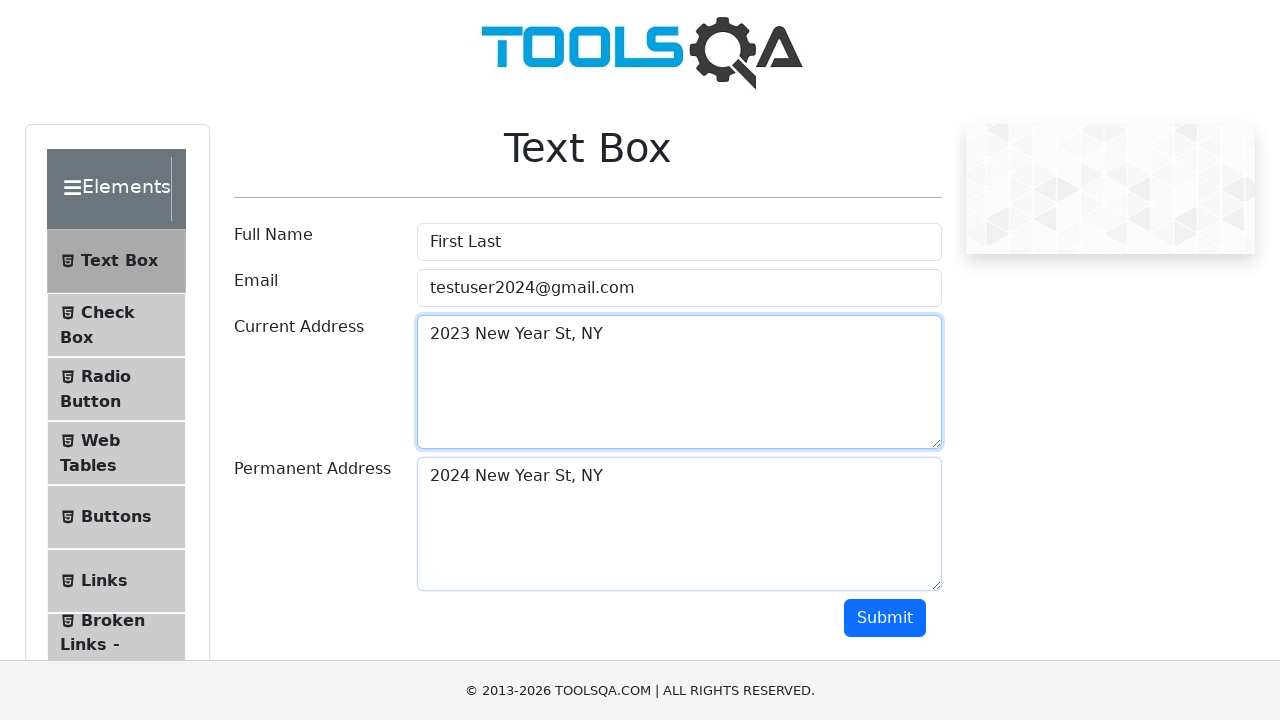

Clicked submit button to submit form at (885, 618) on #submit
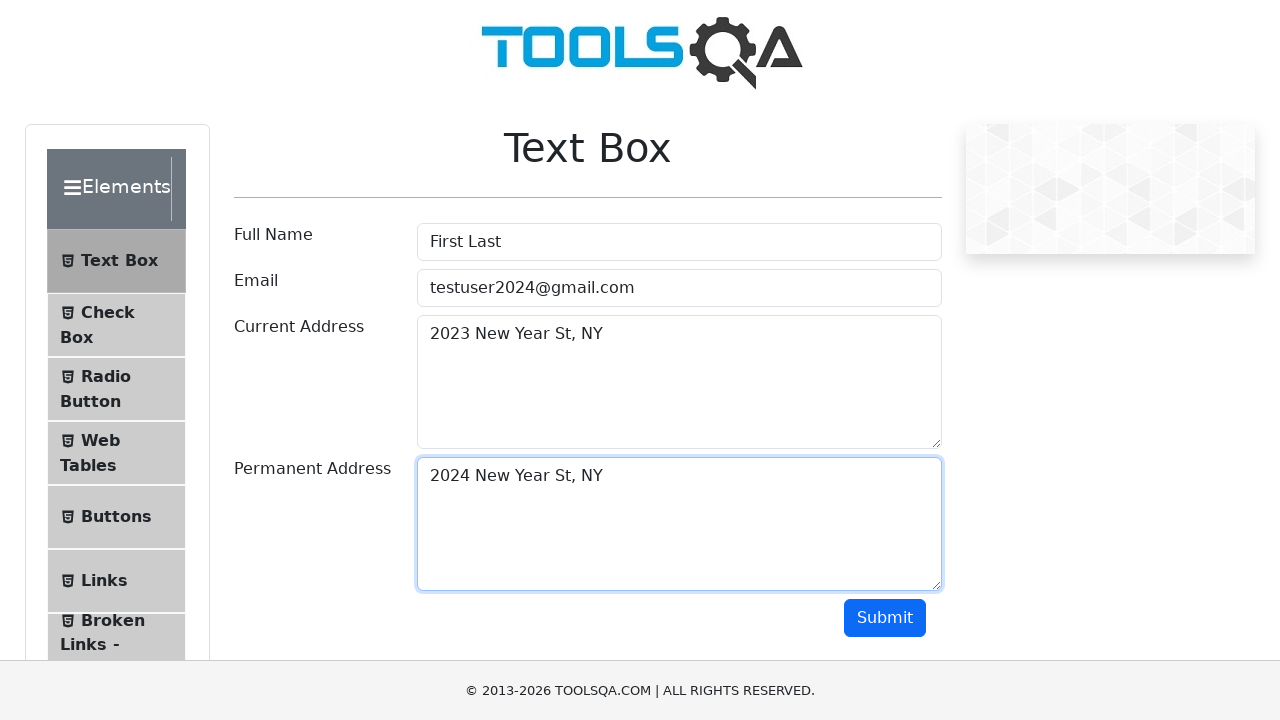

Form submission result loaded successfully
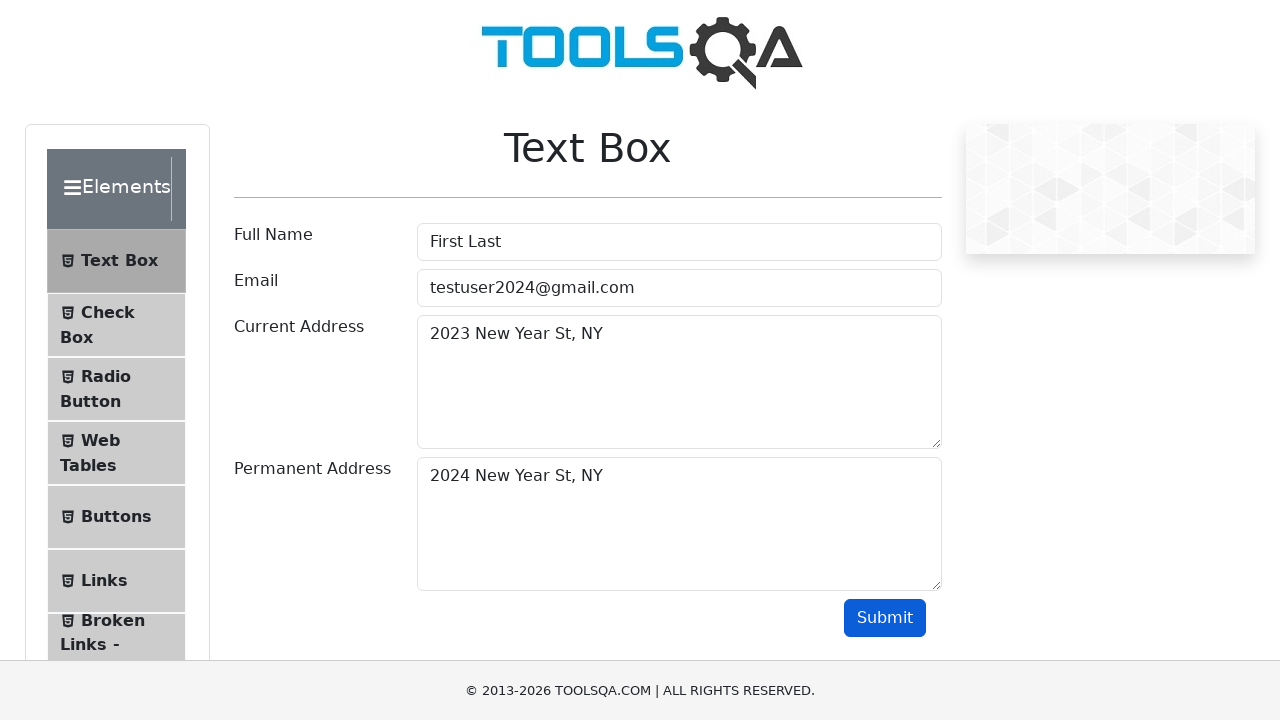

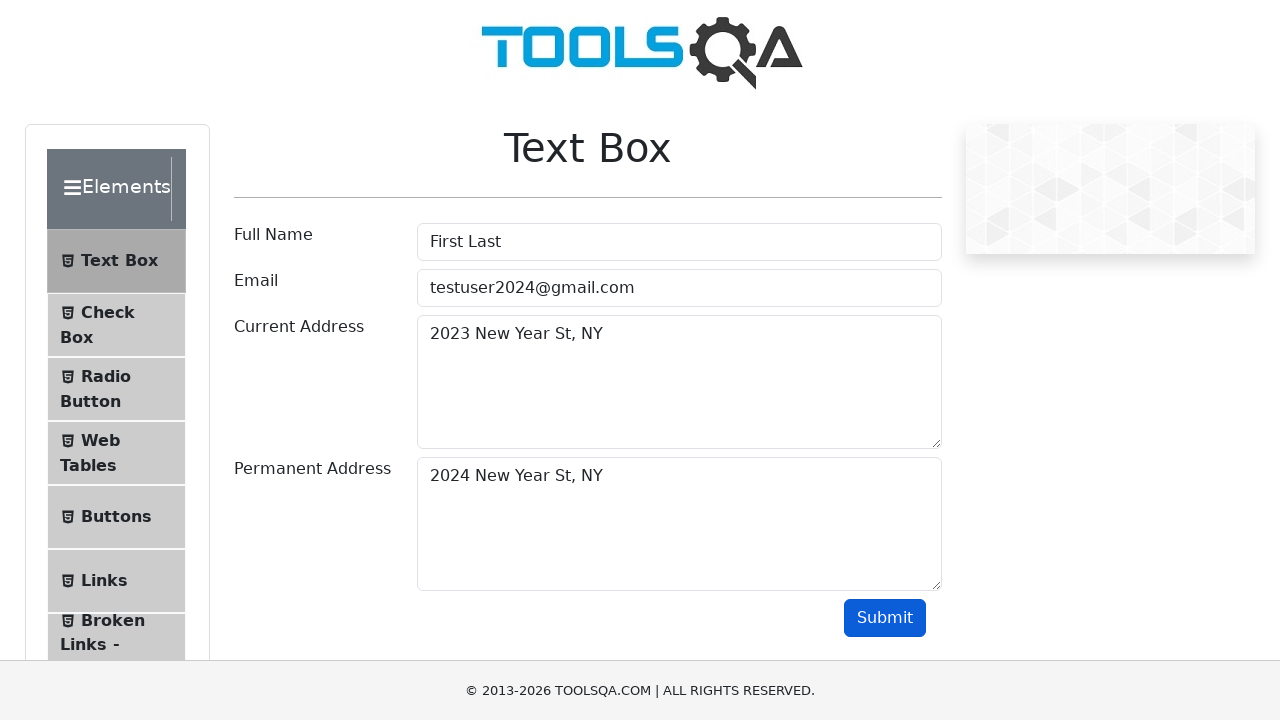